Tests dropdown selection by clicking on the Dropdown link and selecting an option by index

Starting URL: https://practice.cydeo.com/

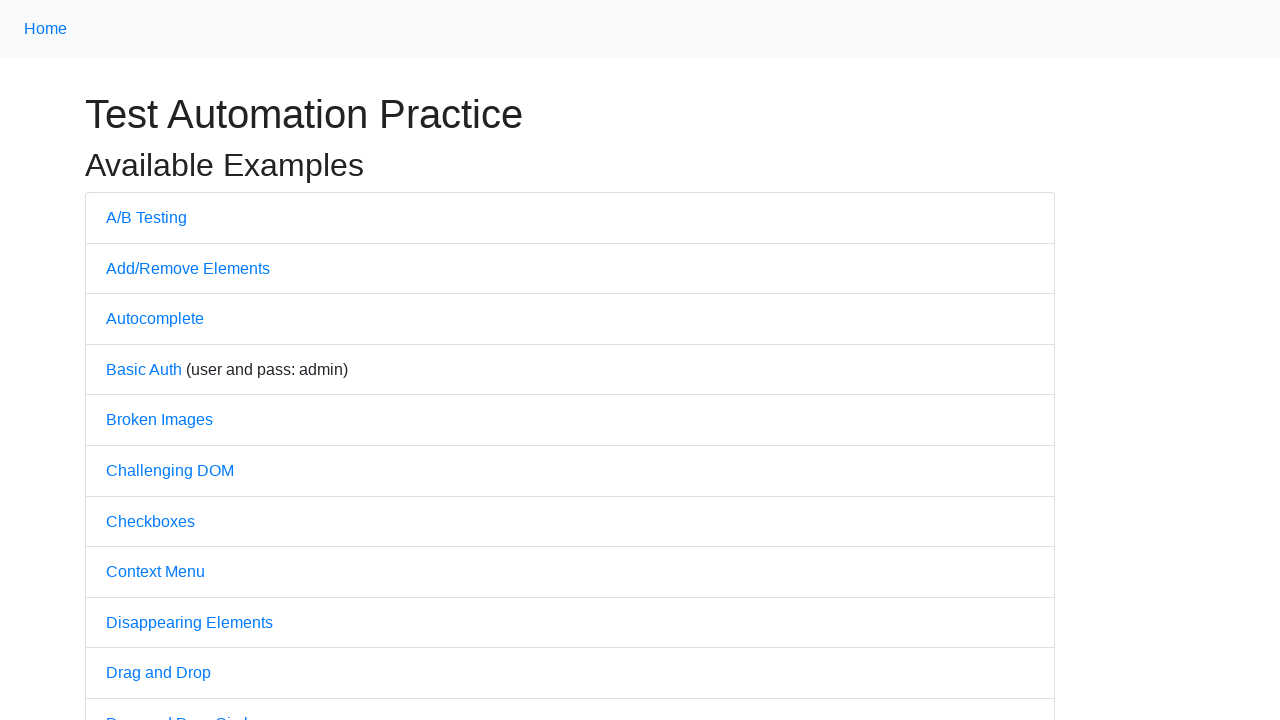

Navigated to practice.cydeo.com homepage
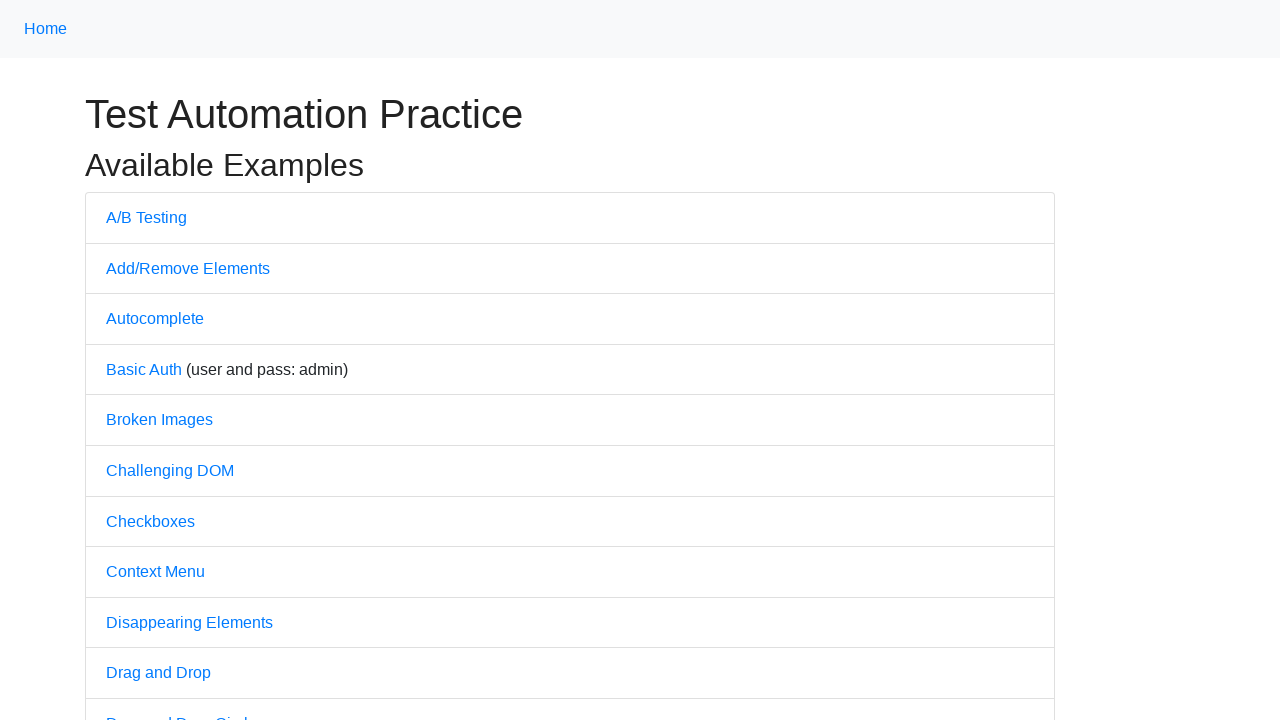

Clicked on Dropdown link at (143, 360) on text='Dropdown'
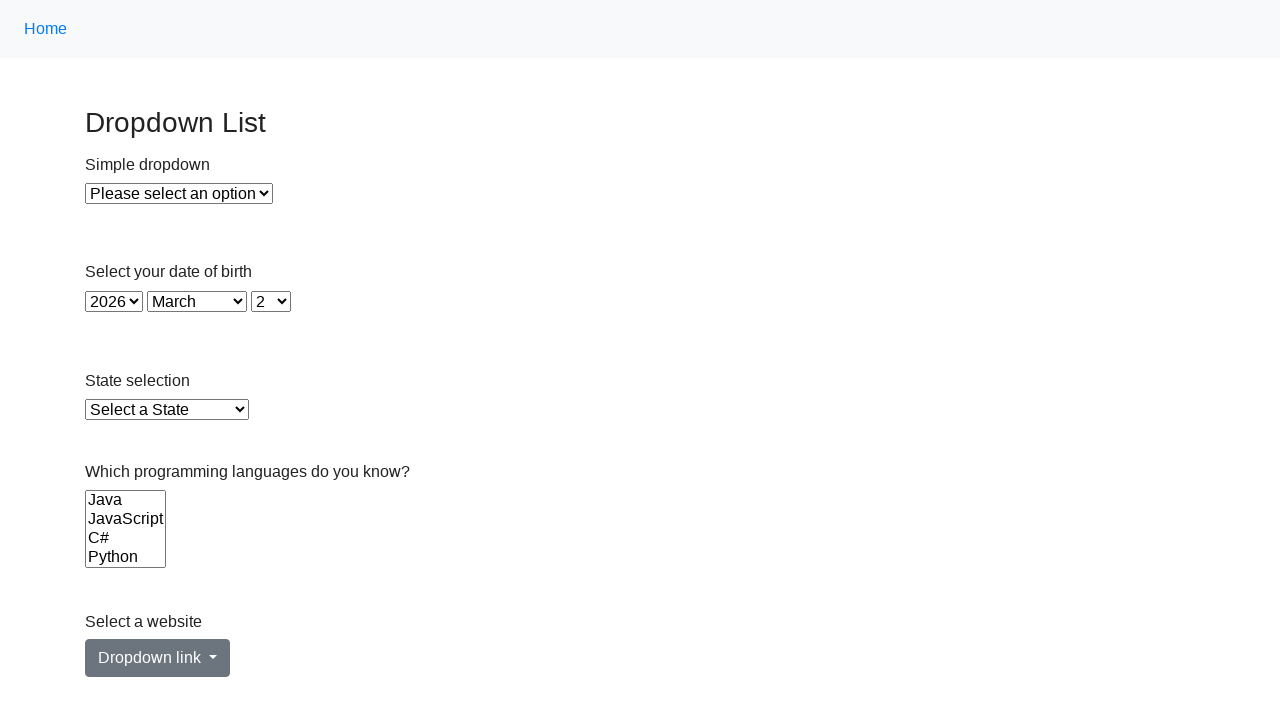

Selected option by index 1 from dropdown on xpath=//select[@id='dropdown']
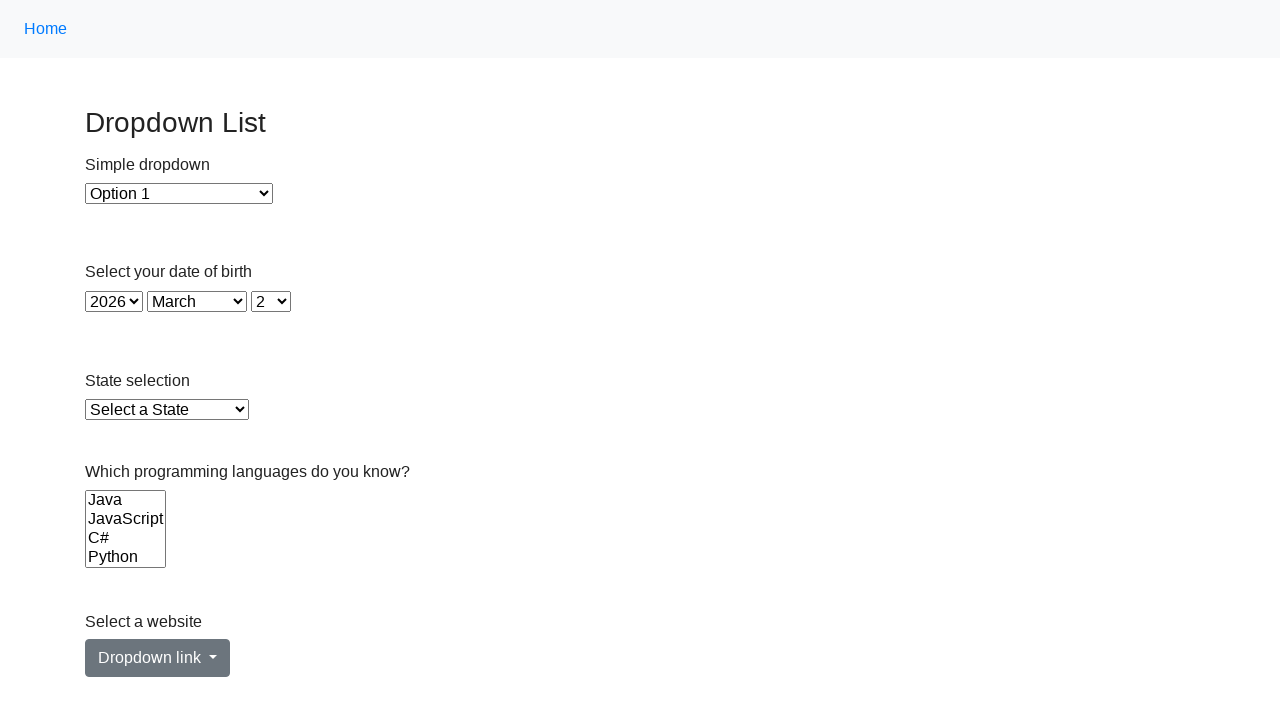

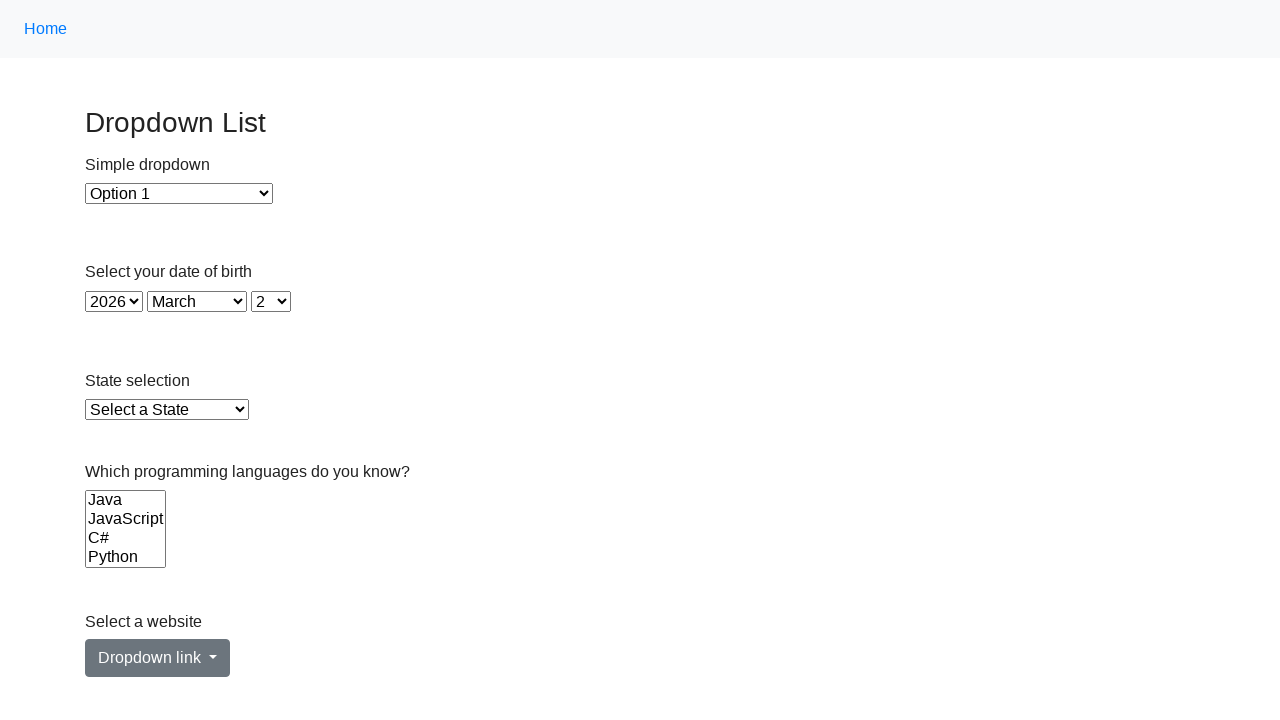